Navigates to Python 3.10.0 download page and clicks on the Windows embed download link

Starting URL: https://www.python.org/downloads/release/python-3100/

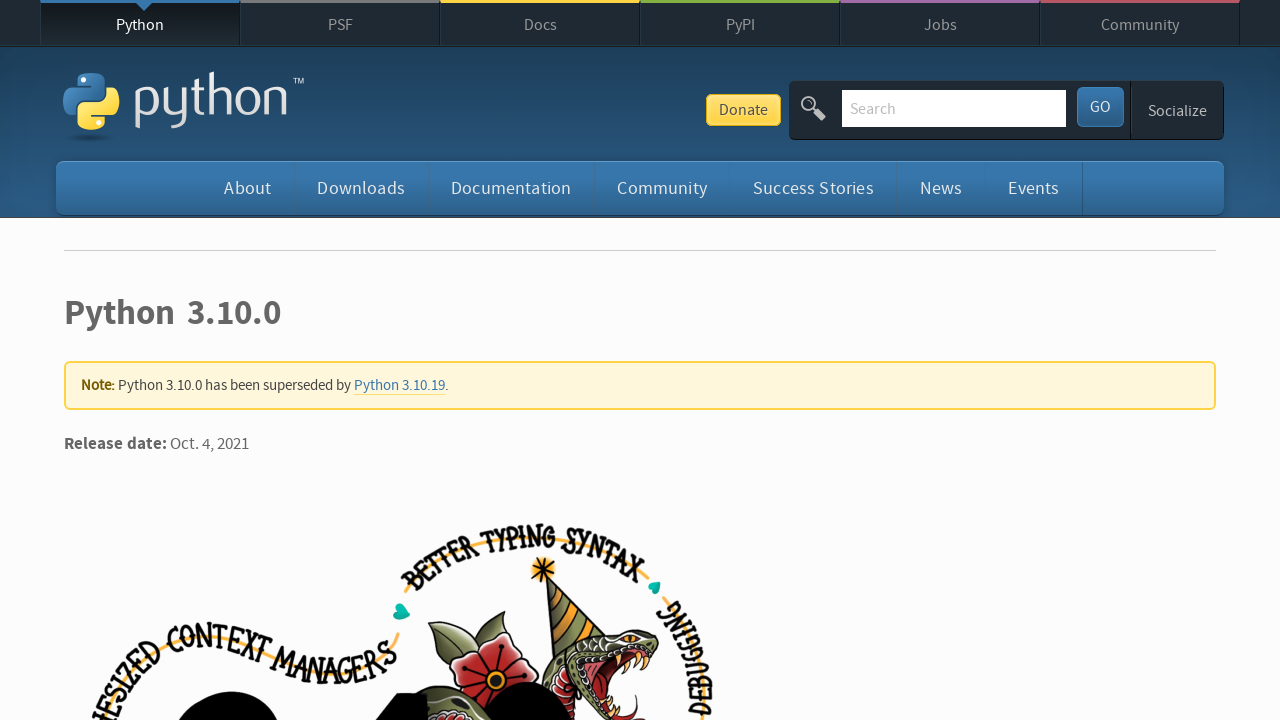

Clicked on the Windows embed download link for Python 3.10.0 at (192, 360) on a[href='https://www.python.org/ftp/python/3.10.0/python-3.10.0-embed-win32.zip']
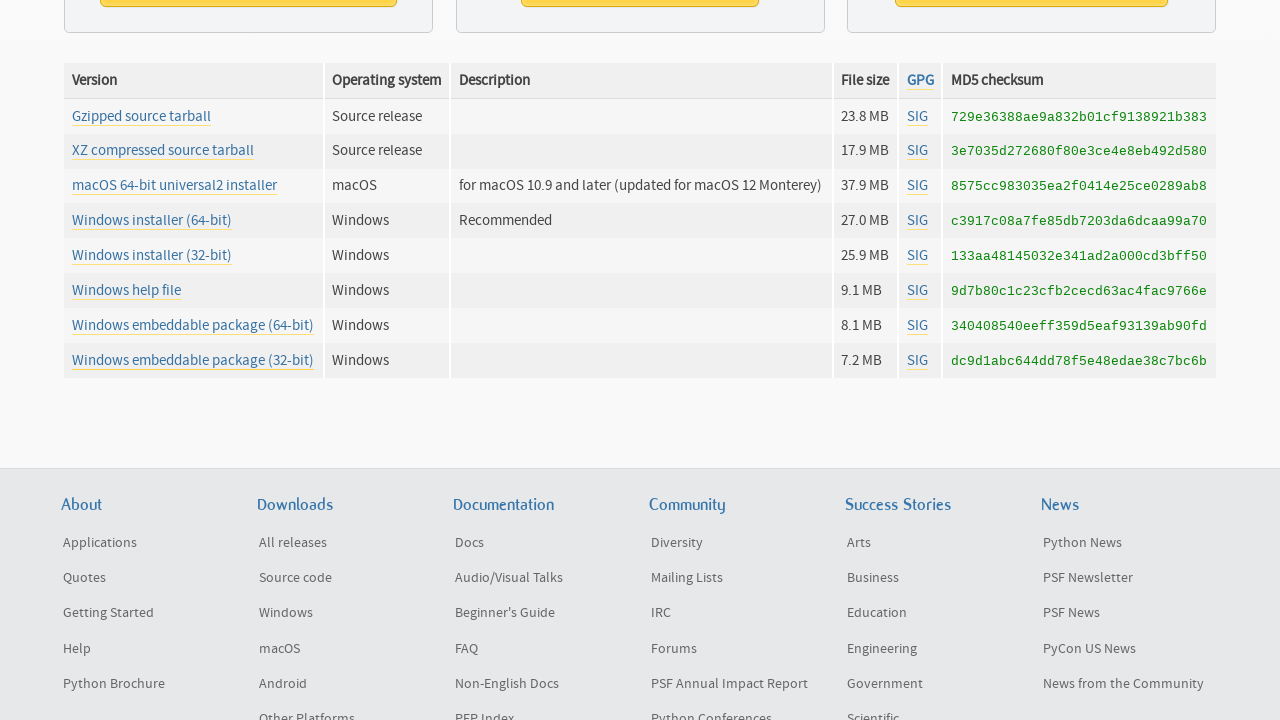

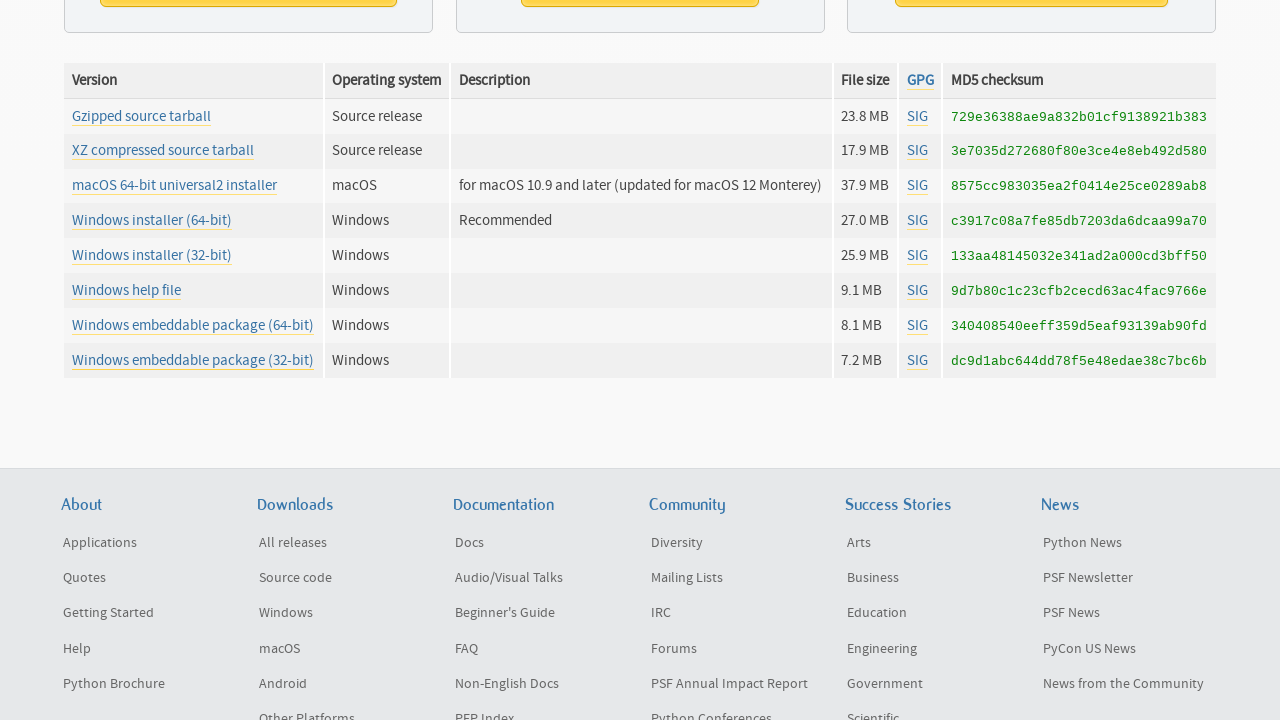